Tests that the Browse Languages page defaults to Category A when navigating to it

Starting URL: https://www.99-bottles-of-beer.net/

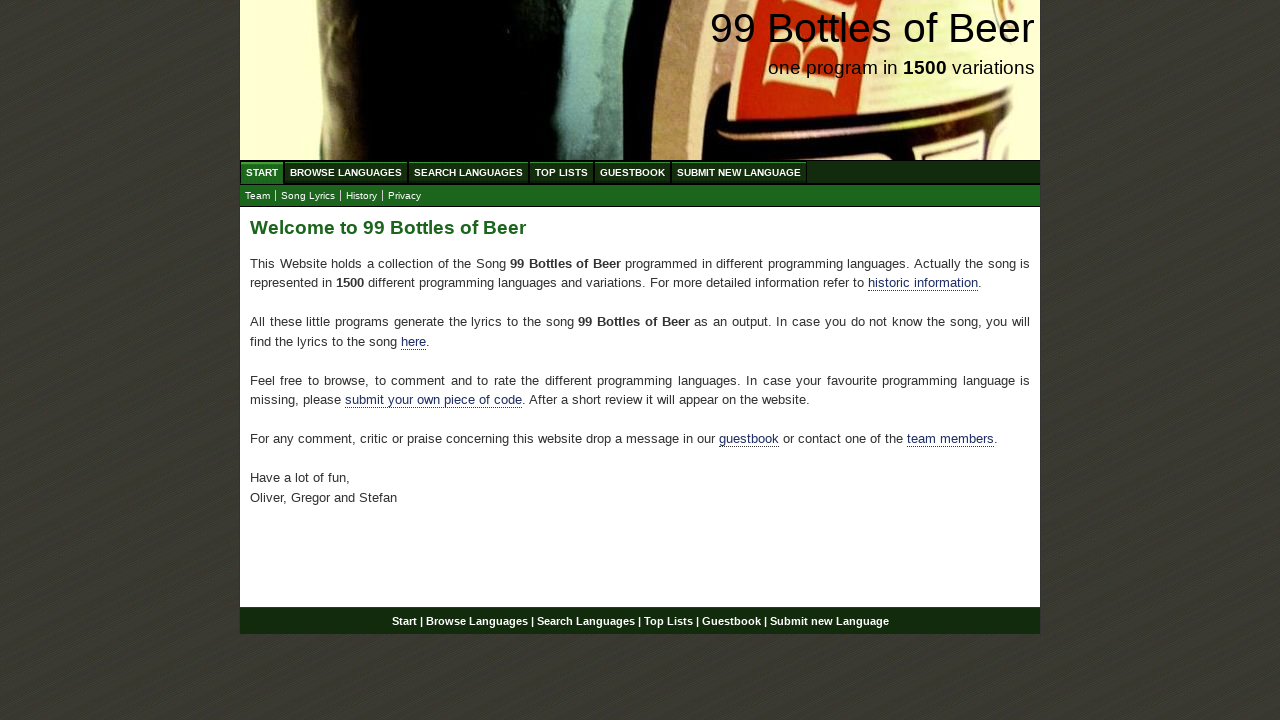

Clicked on Browse Languages menu at (346, 172) on xpath=//ul[@id='menu']//a[@href='/abc.html']
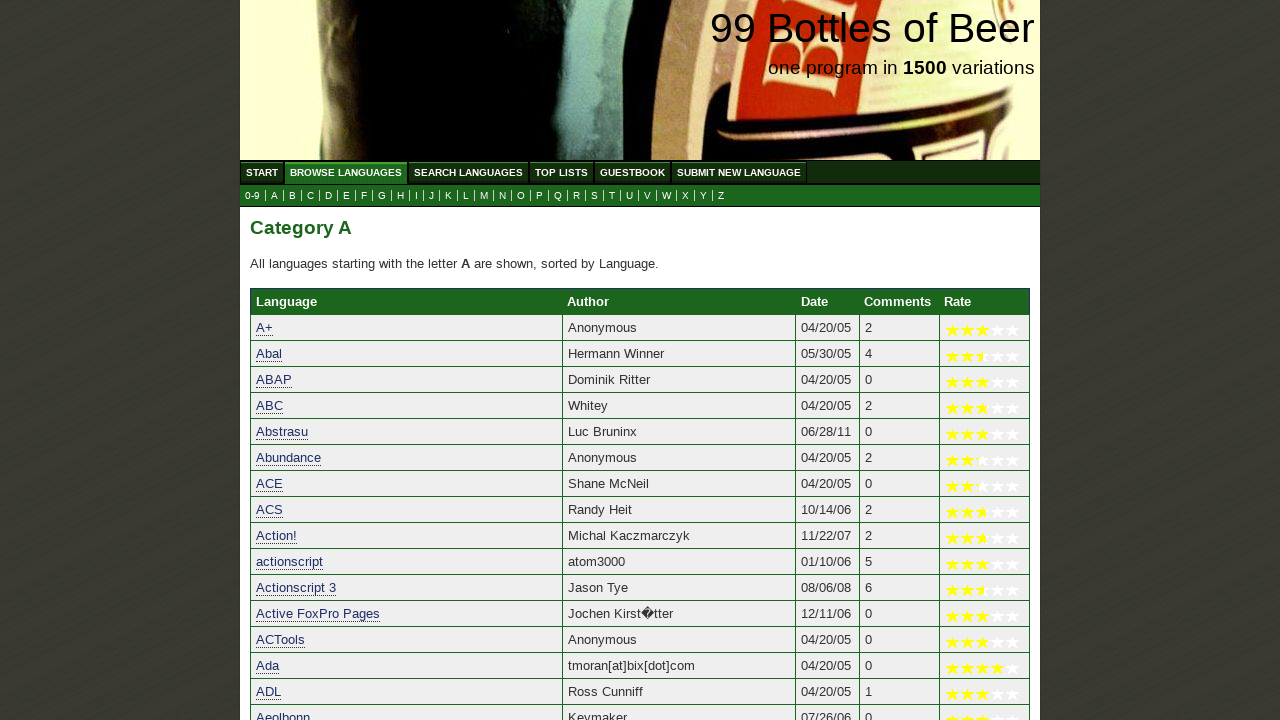

Browse Languages page loaded with Category A as default
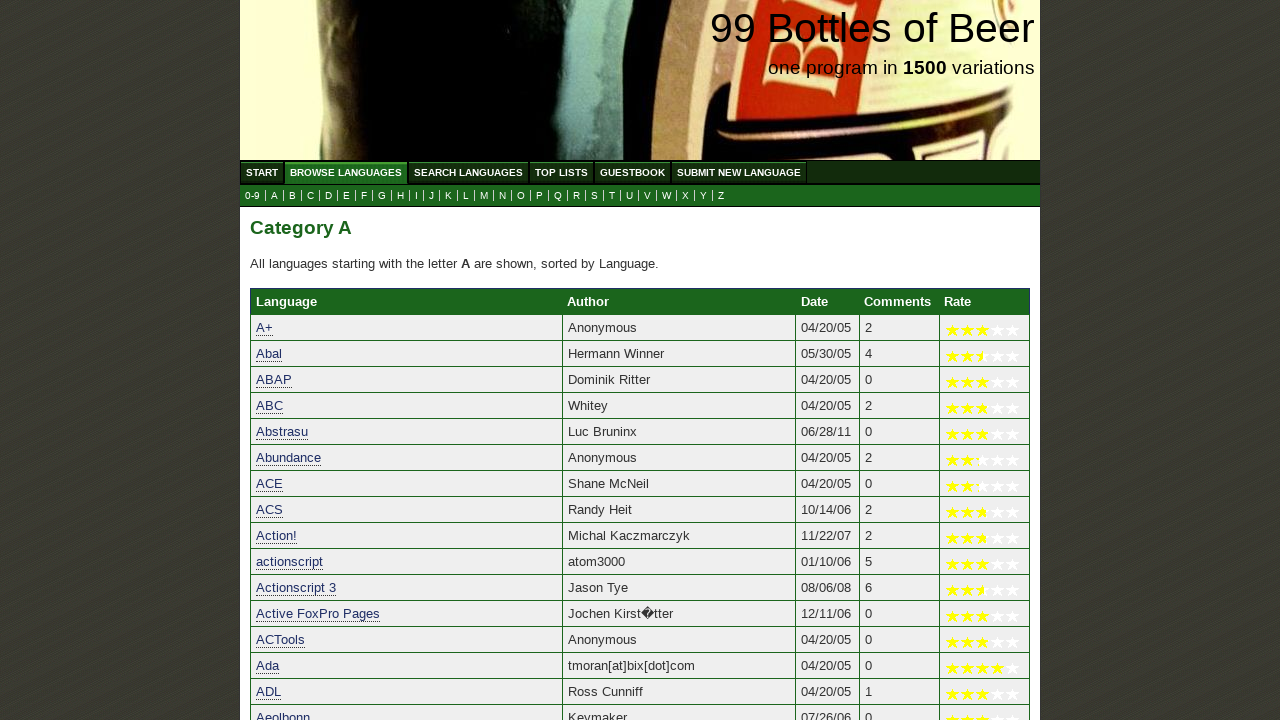

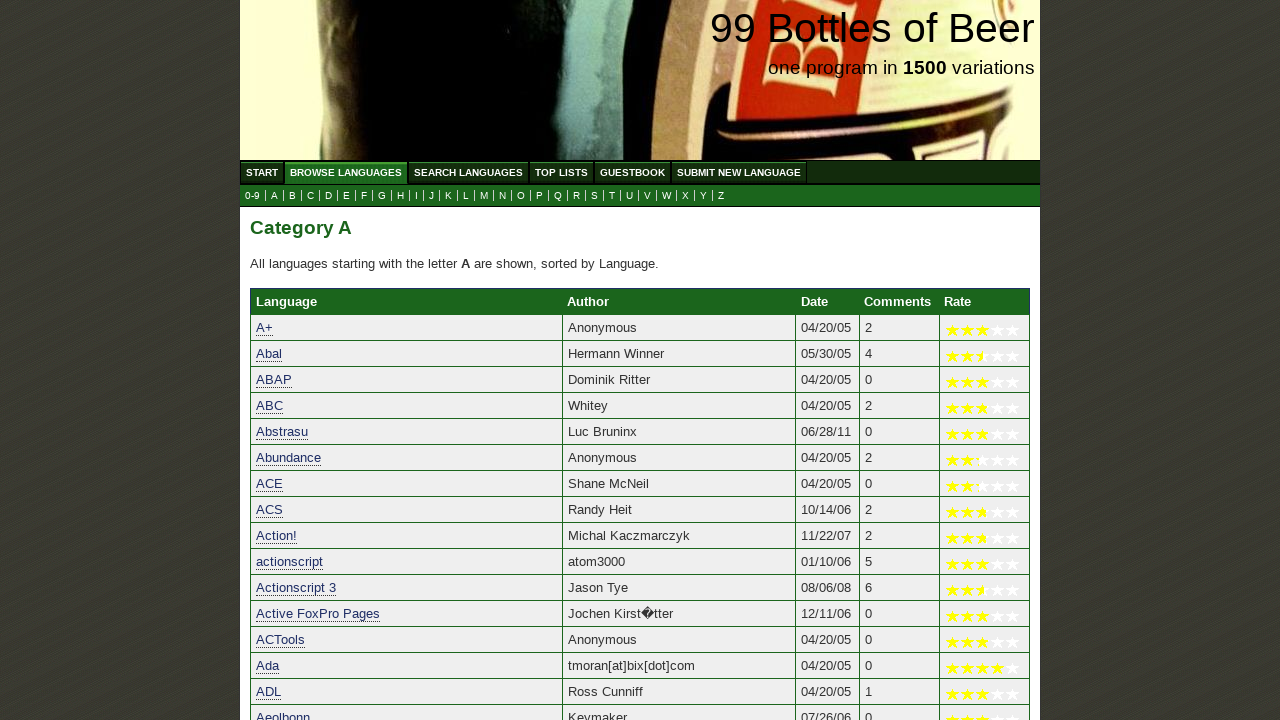